Tests confirmation alert handling by clicking a button that shows a confirmation dialog, first accepting it and then dismissing it

Starting URL: https://demoqa.com/alerts

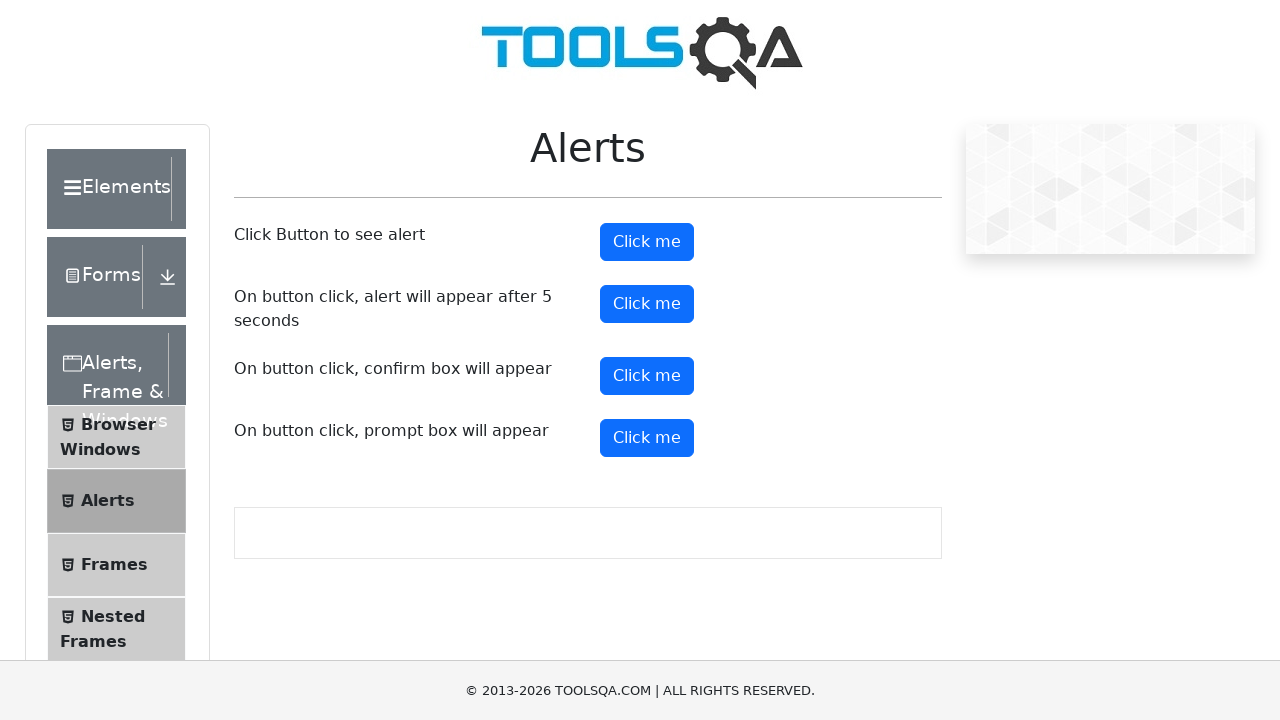

Navigated to alerts demo page
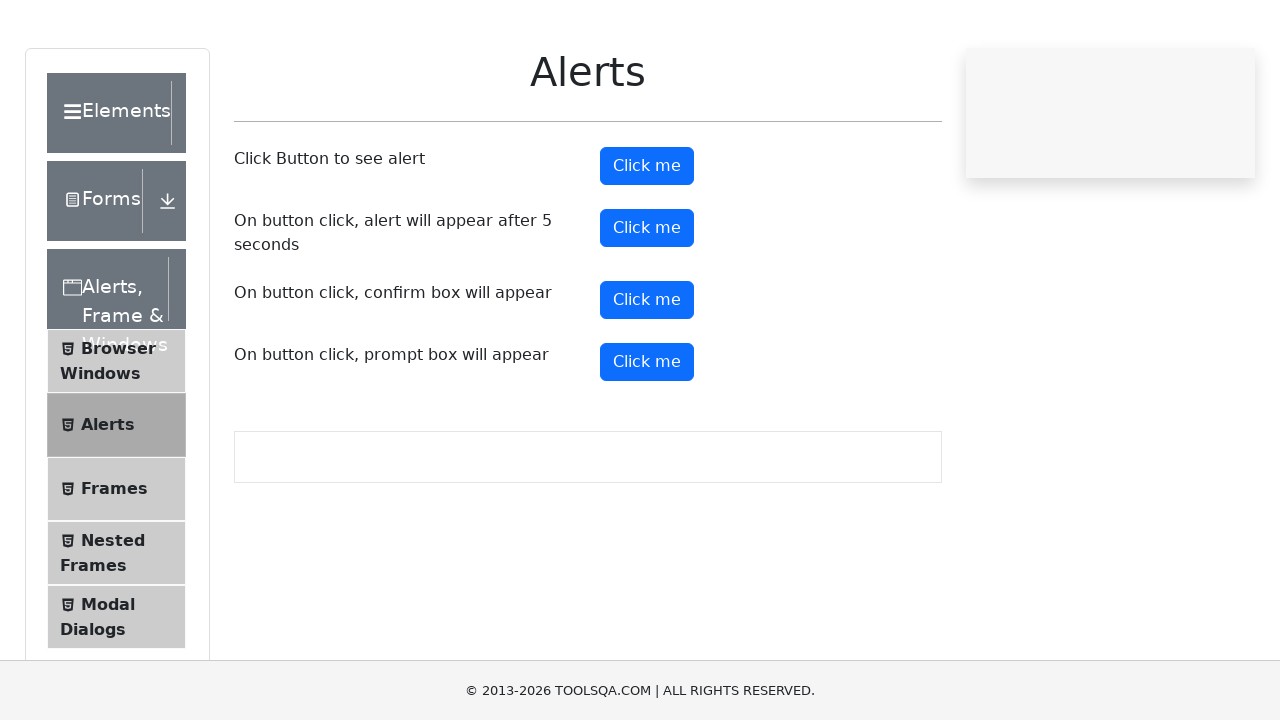

Set up dialog handler to accept confirmation
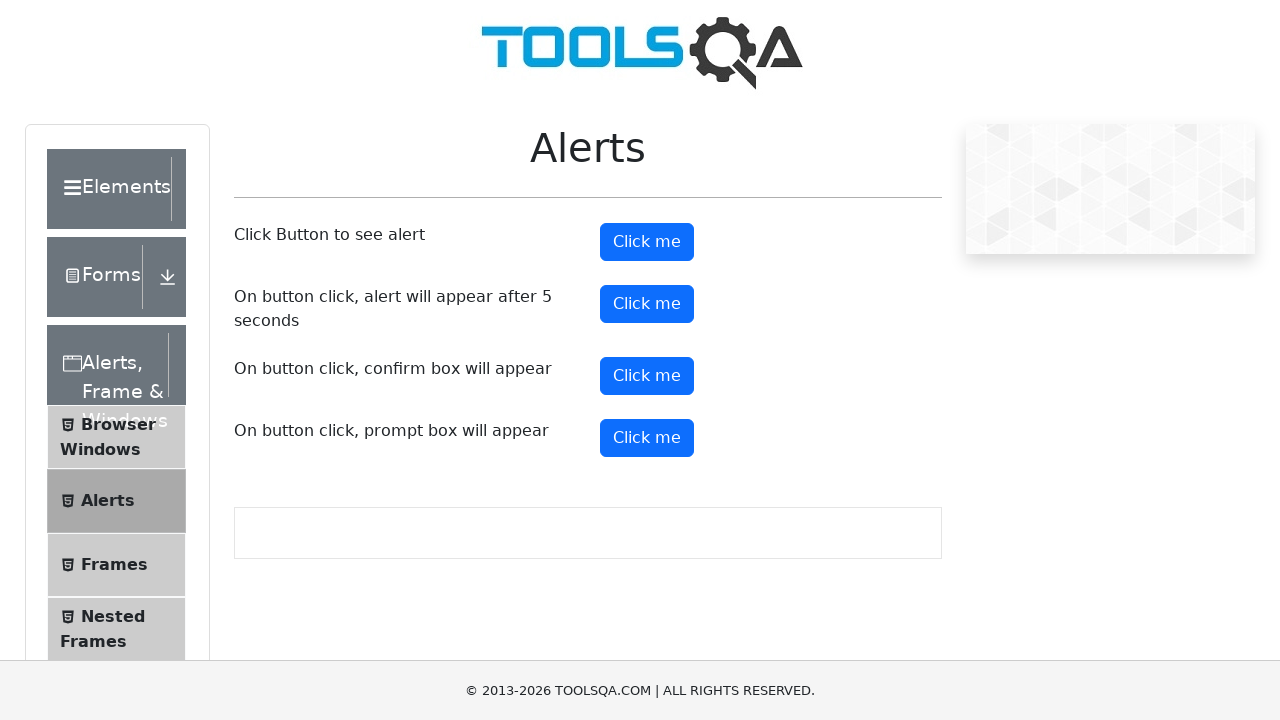

Clicked confirmation button and accepted the alert at (647, 376) on #confirmButton
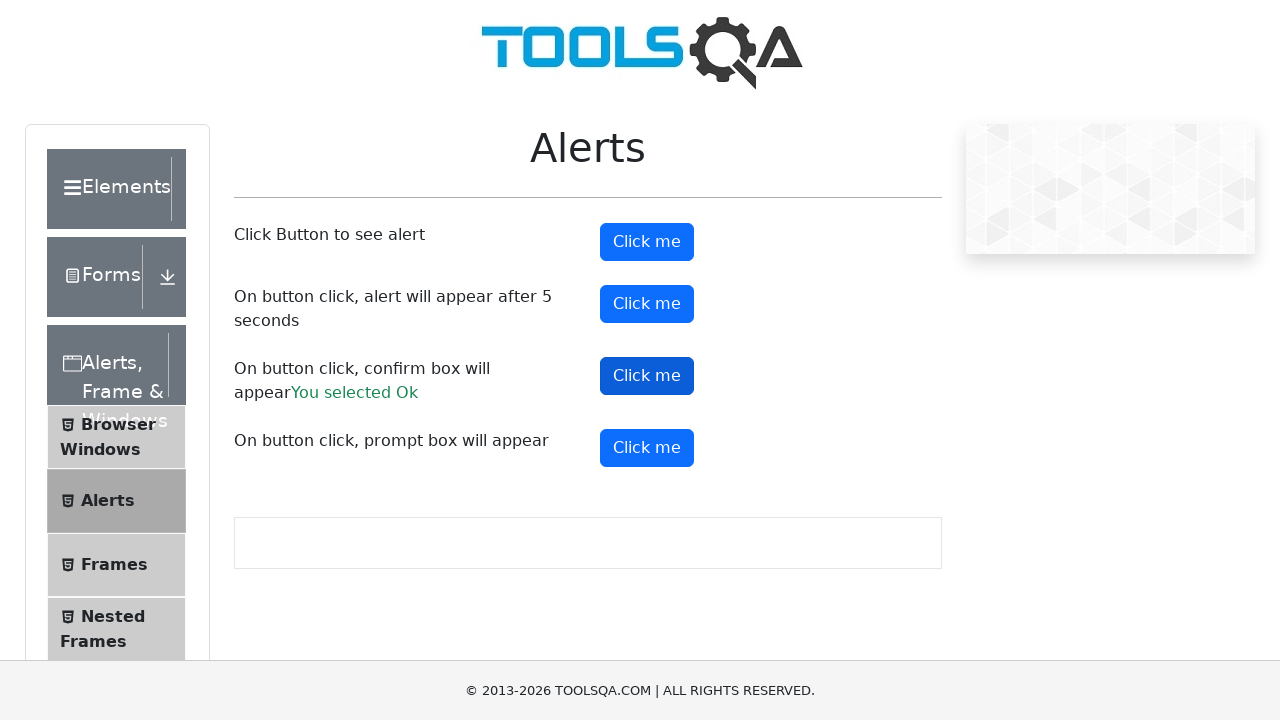

Set up dialog handler to dismiss confirmation
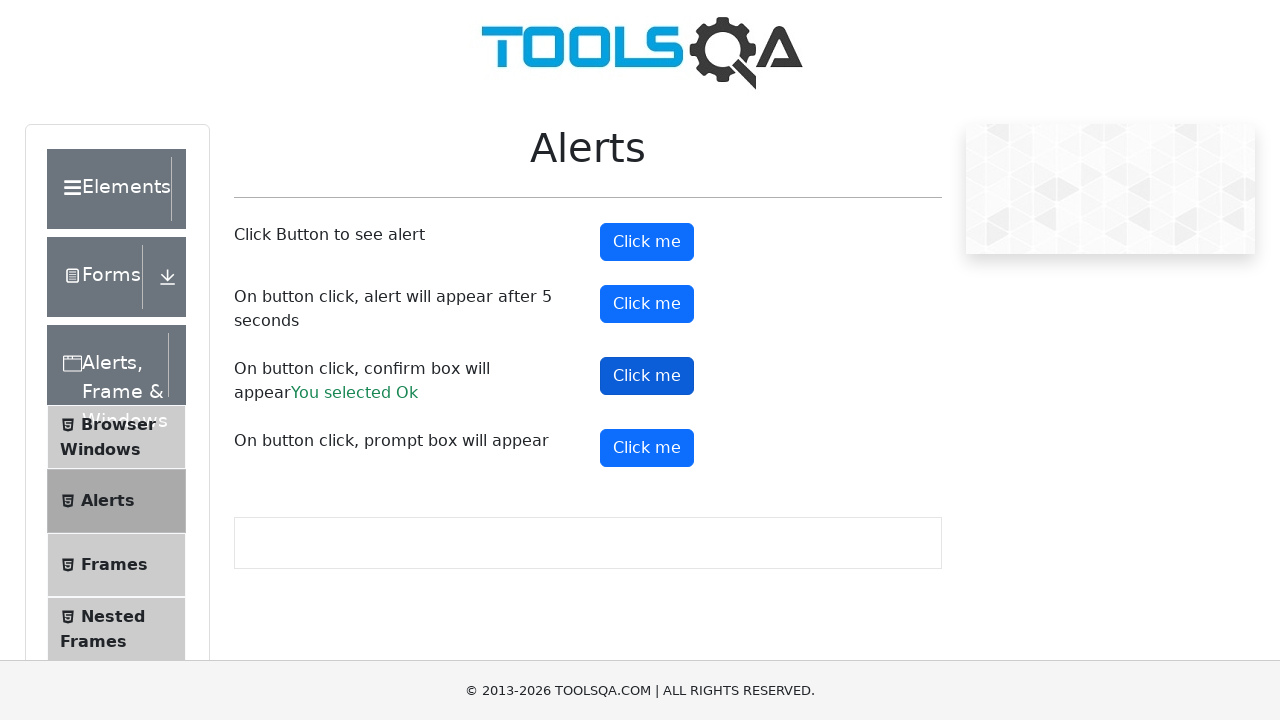

Clicked confirmation button and dismissed the alert at (647, 376) on #confirmButton
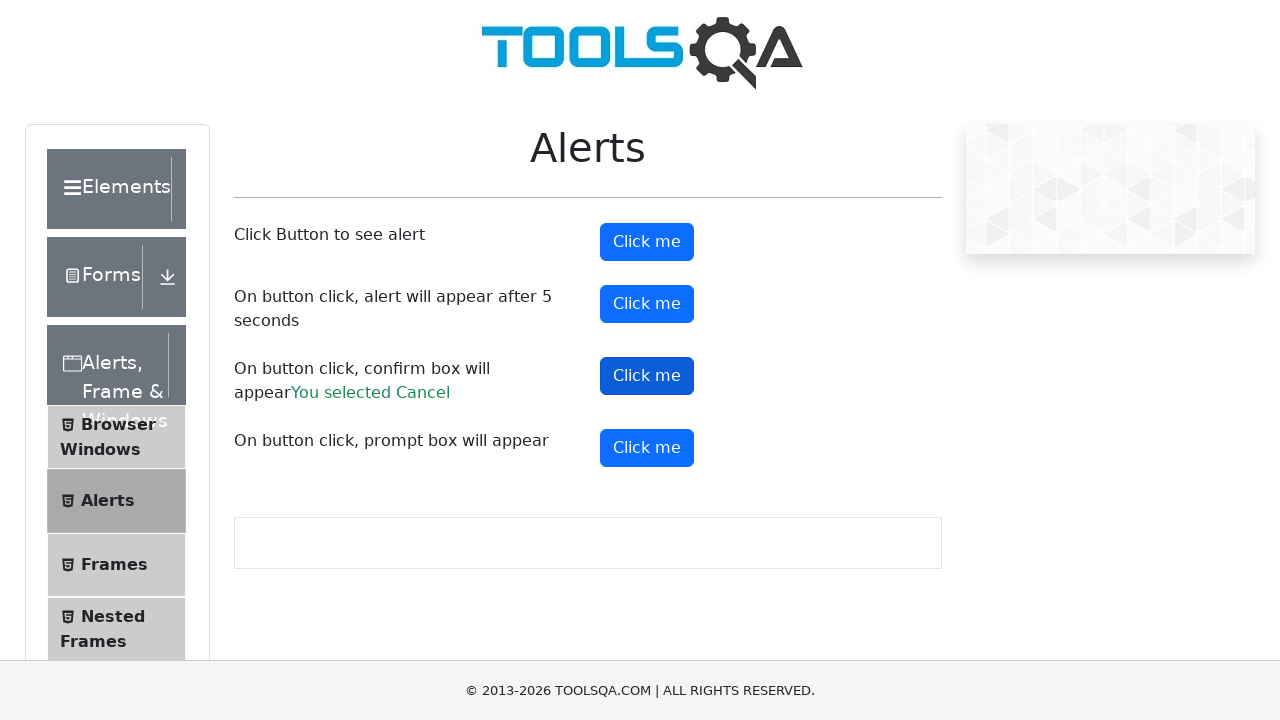

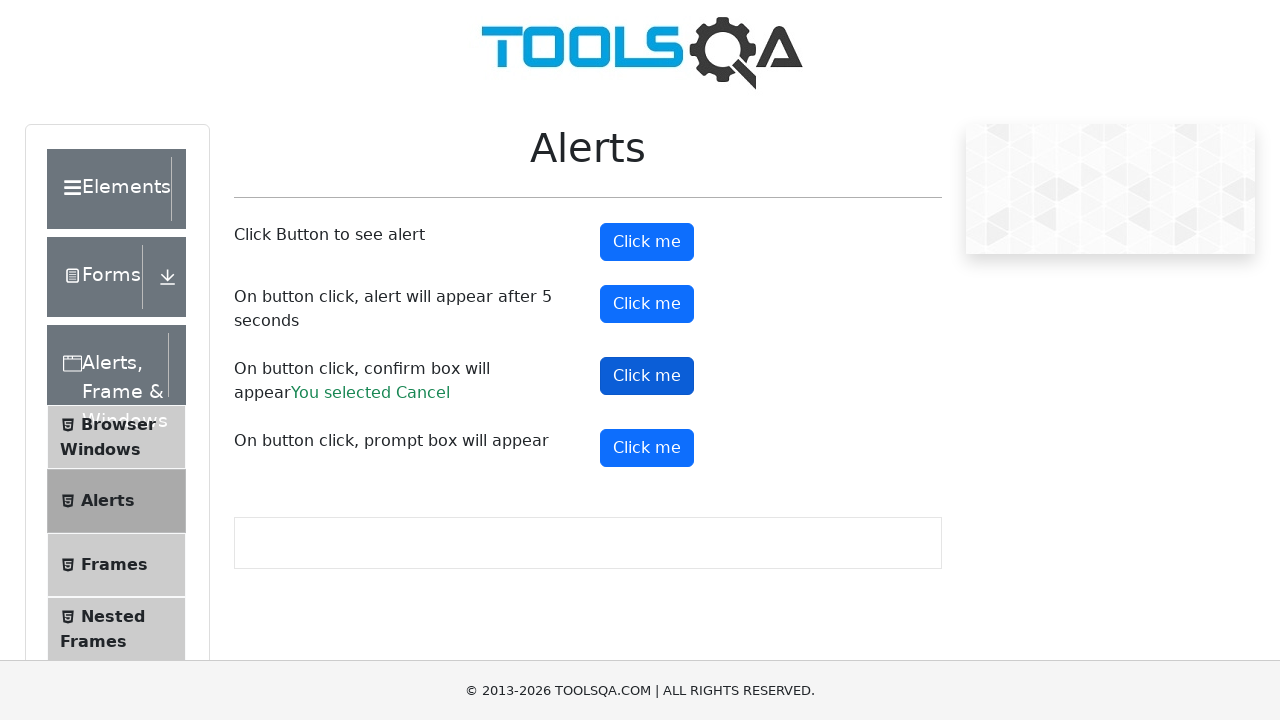